Tests that clicking Clear completed removes all completed items from the list

Starting URL: https://demo.playwright.dev/todomvc

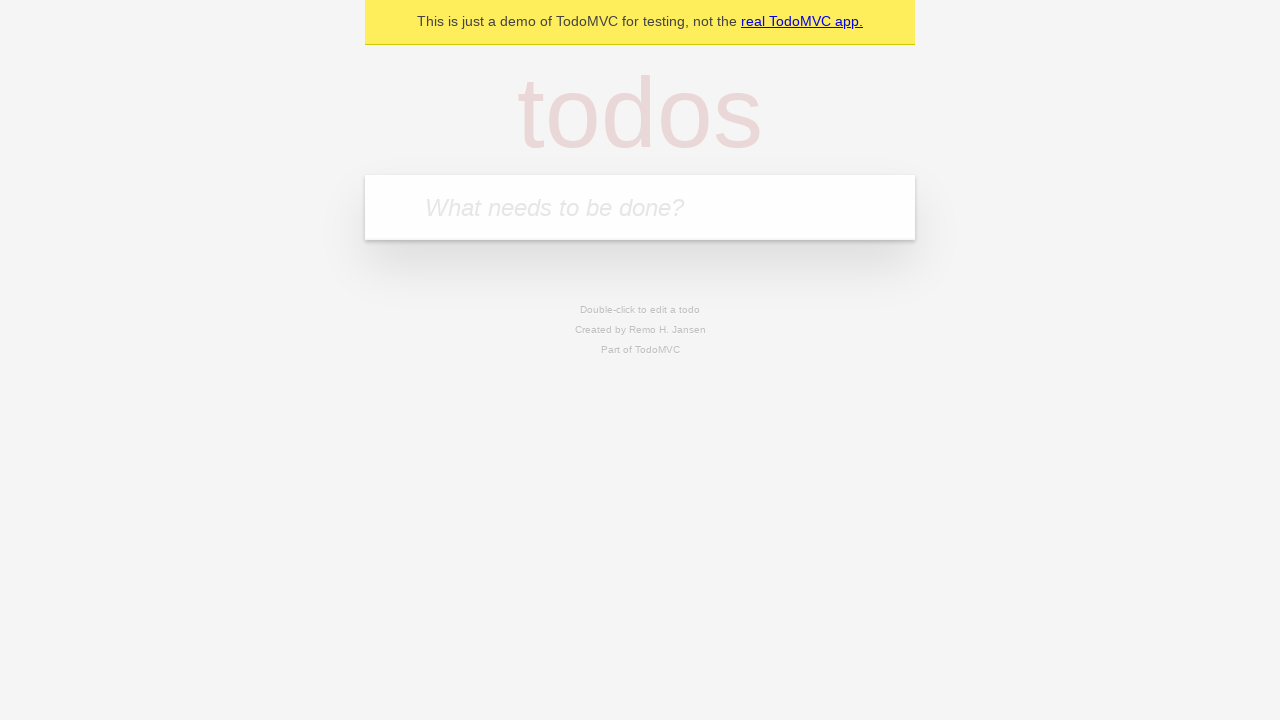

Filled todo input with 'buy some cheese' on internal:attr=[placeholder="What needs to be done?"i]
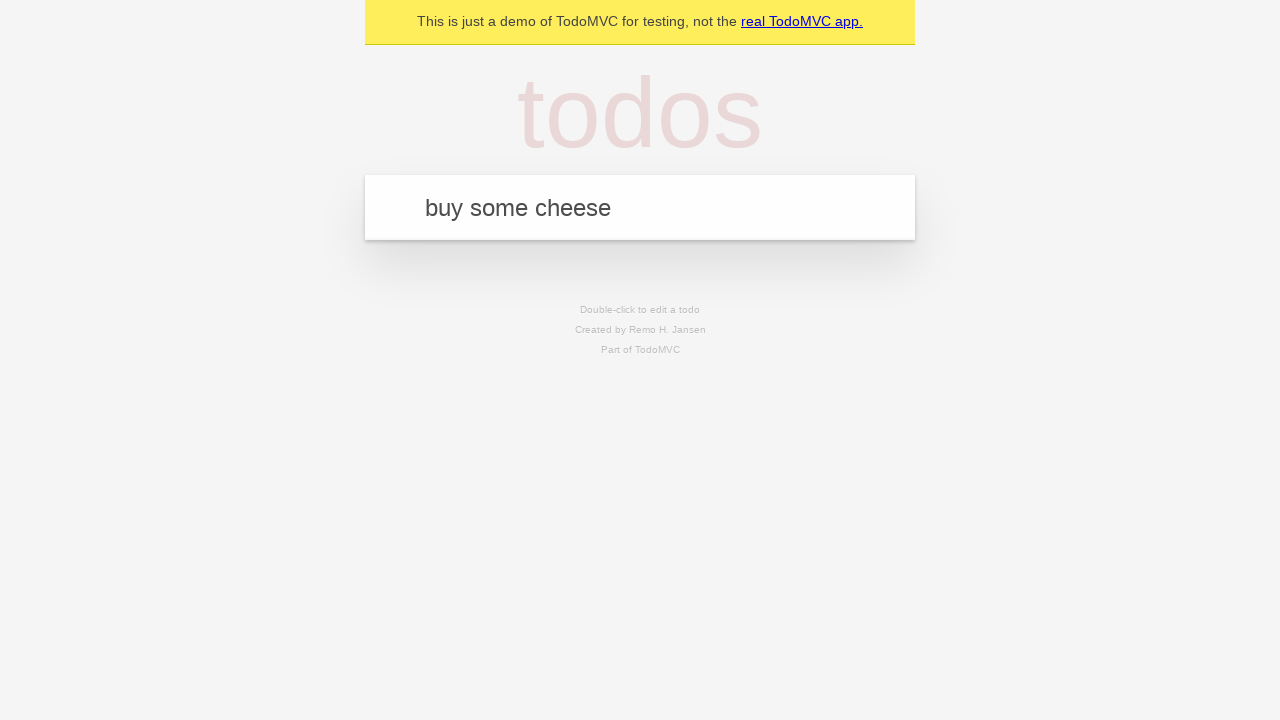

Pressed Enter to add todo 'buy some cheese' on internal:attr=[placeholder="What needs to be done?"i]
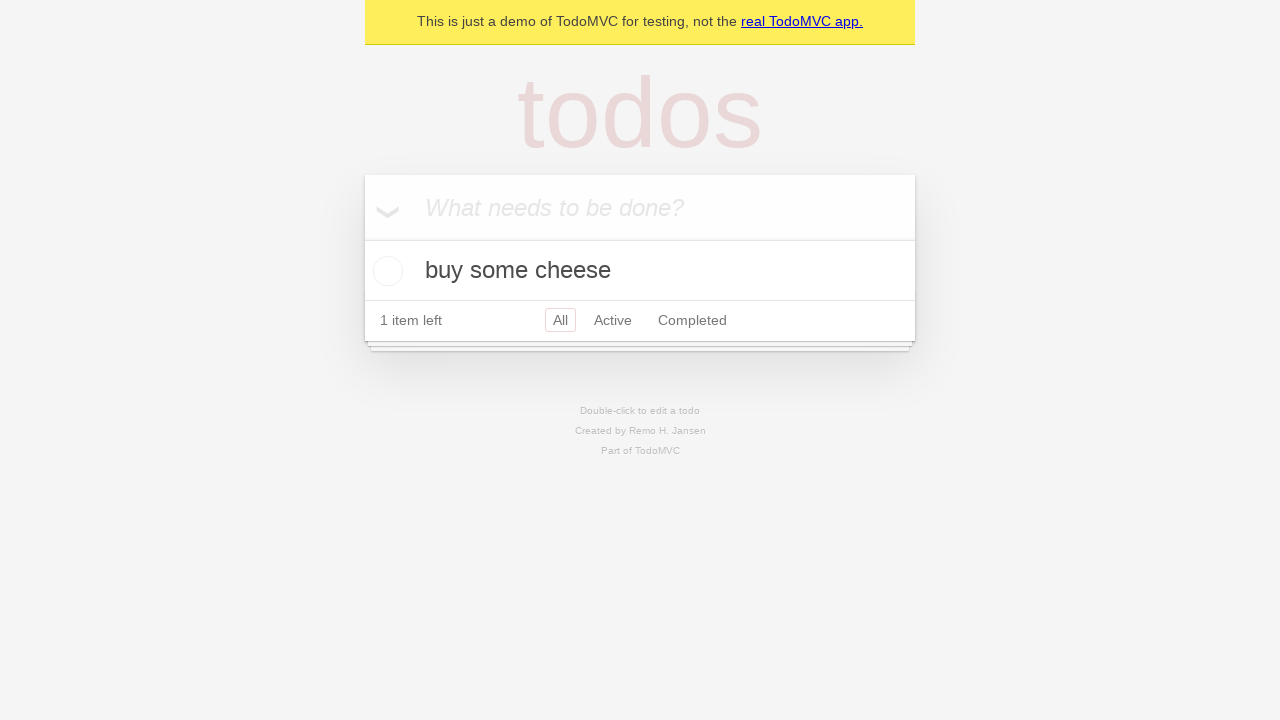

Filled todo input with 'feed the cat' on internal:attr=[placeholder="What needs to be done?"i]
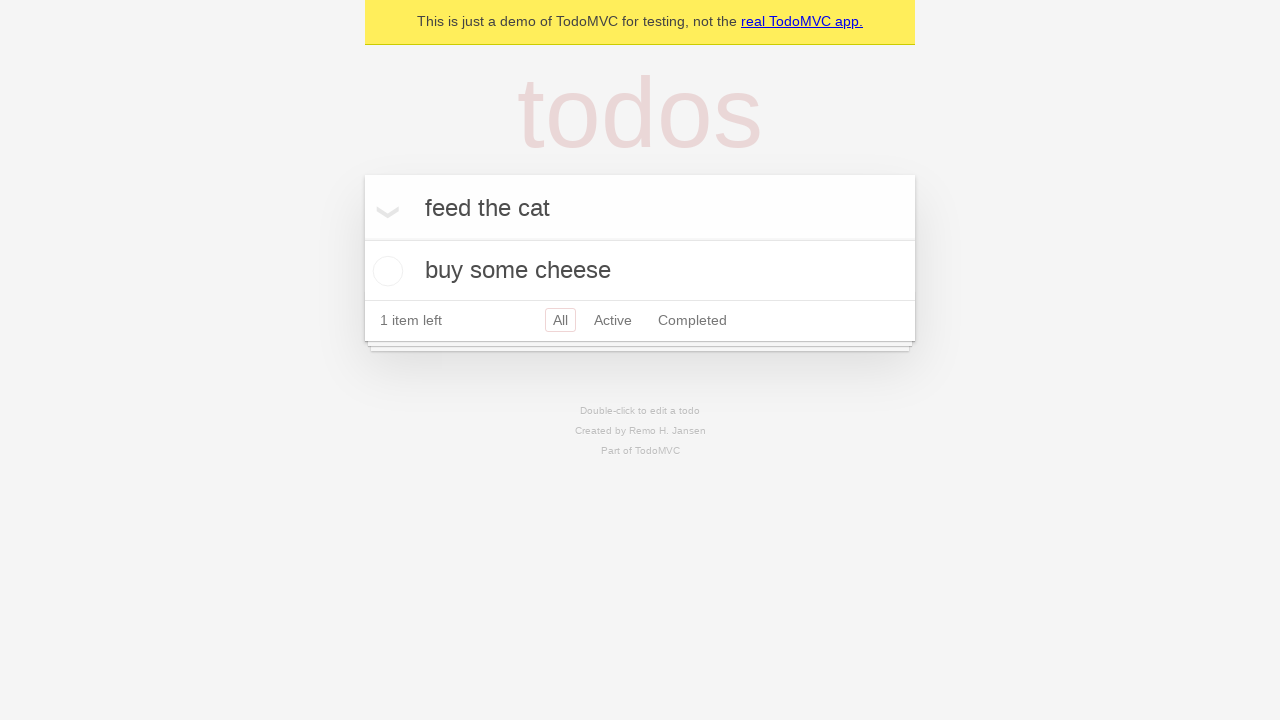

Pressed Enter to add todo 'feed the cat' on internal:attr=[placeholder="What needs to be done?"i]
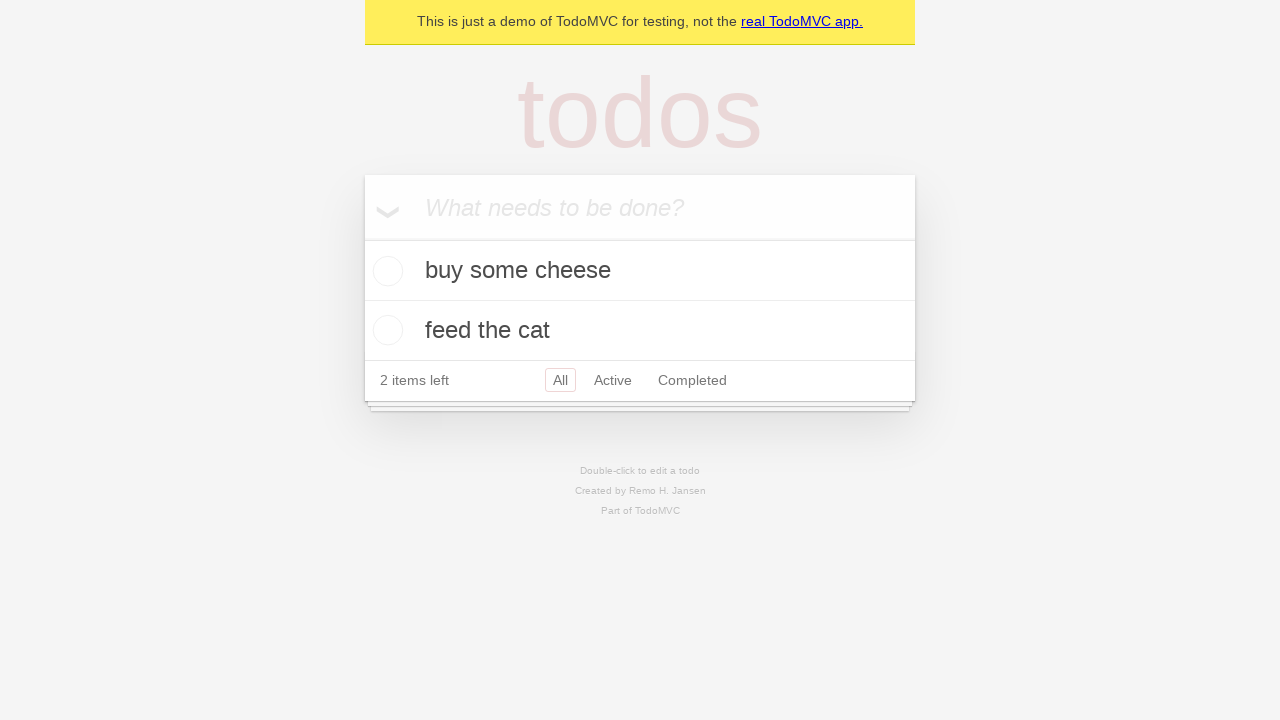

Filled todo input with 'book a doctors appointment' on internal:attr=[placeholder="What needs to be done?"i]
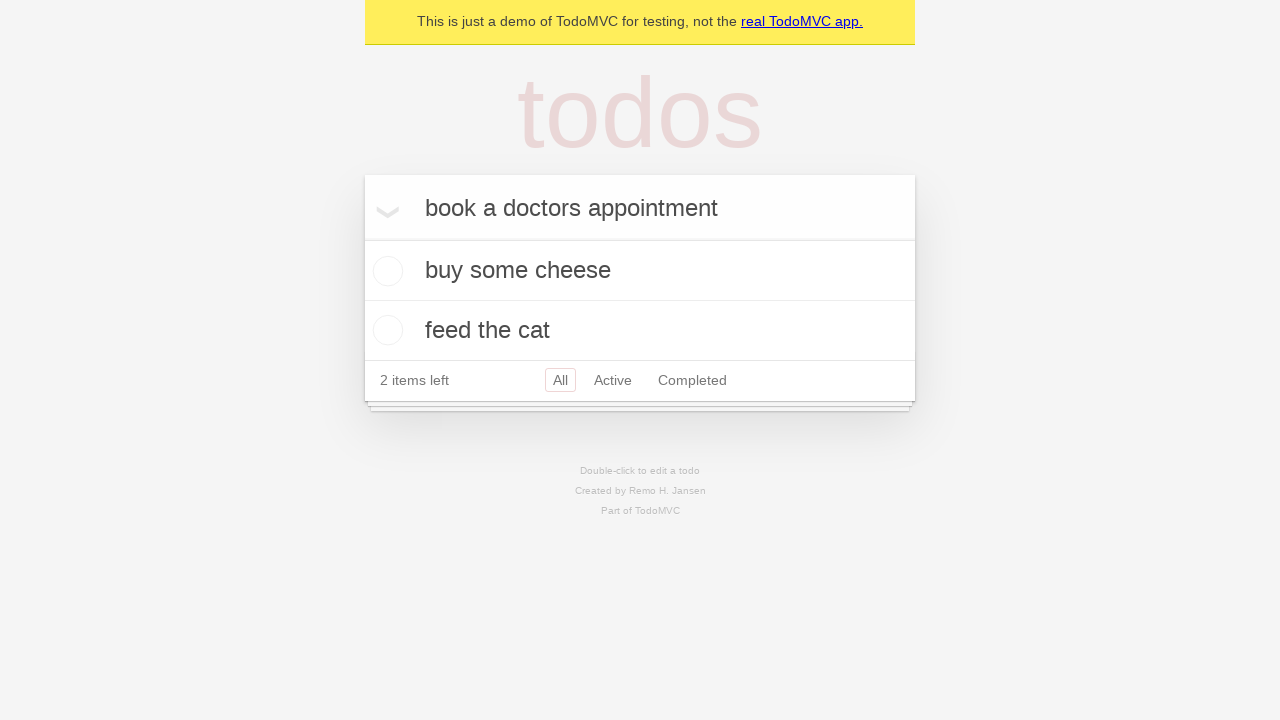

Pressed Enter to add todo 'book a doctors appointment' on internal:attr=[placeholder="What needs to be done?"i]
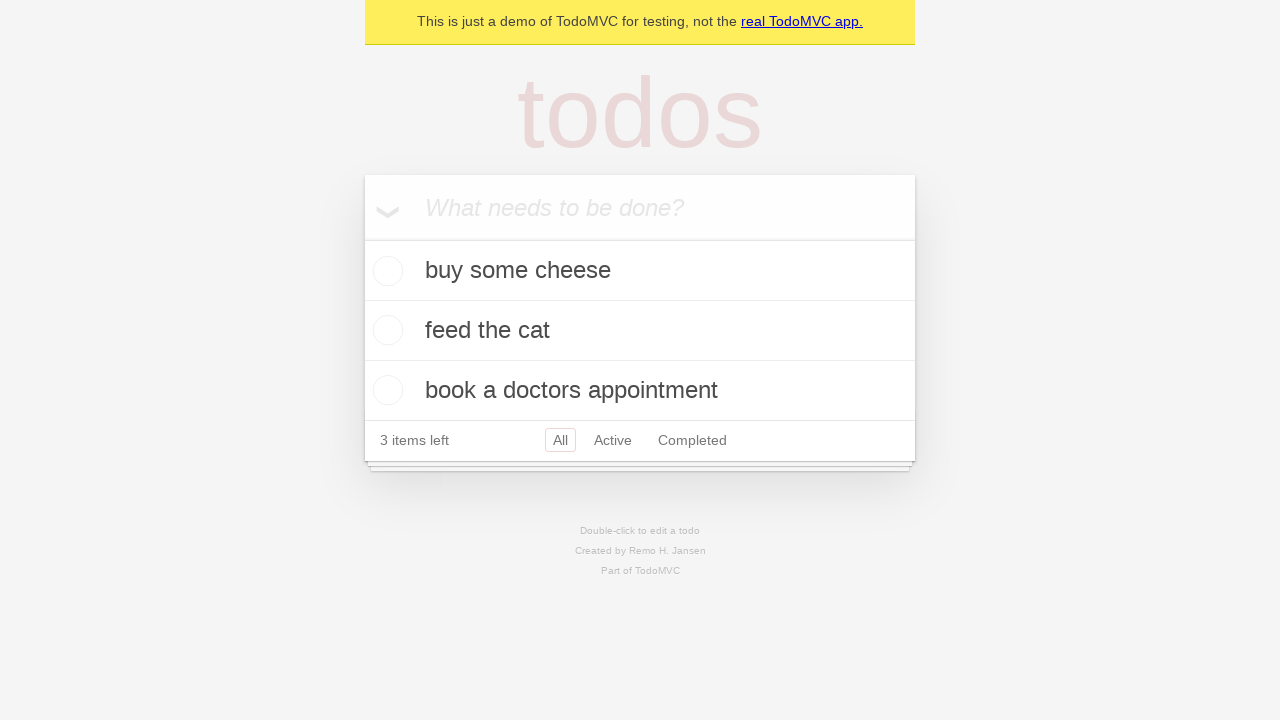

All 3 todo items loaded
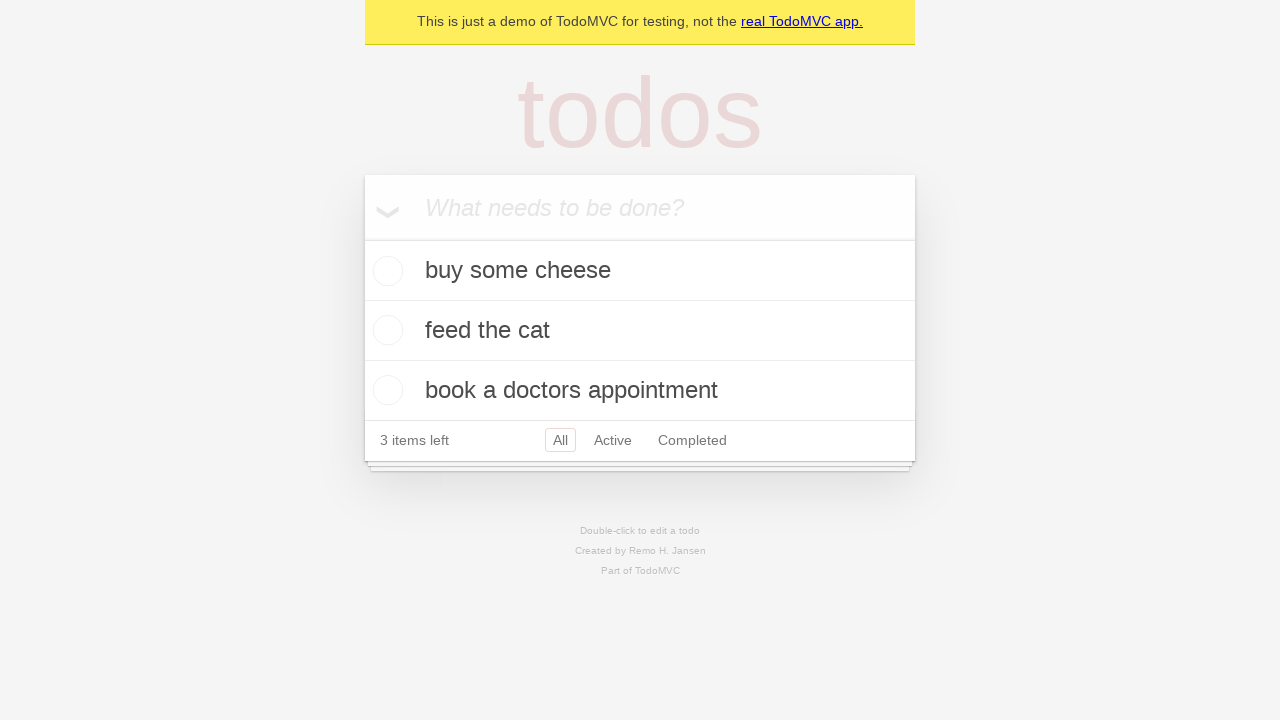

Checked the second todo item (feed the cat) at (385, 330) on internal:testid=[data-testid="todo-item"s] >> nth=1 >> internal:role=checkbox
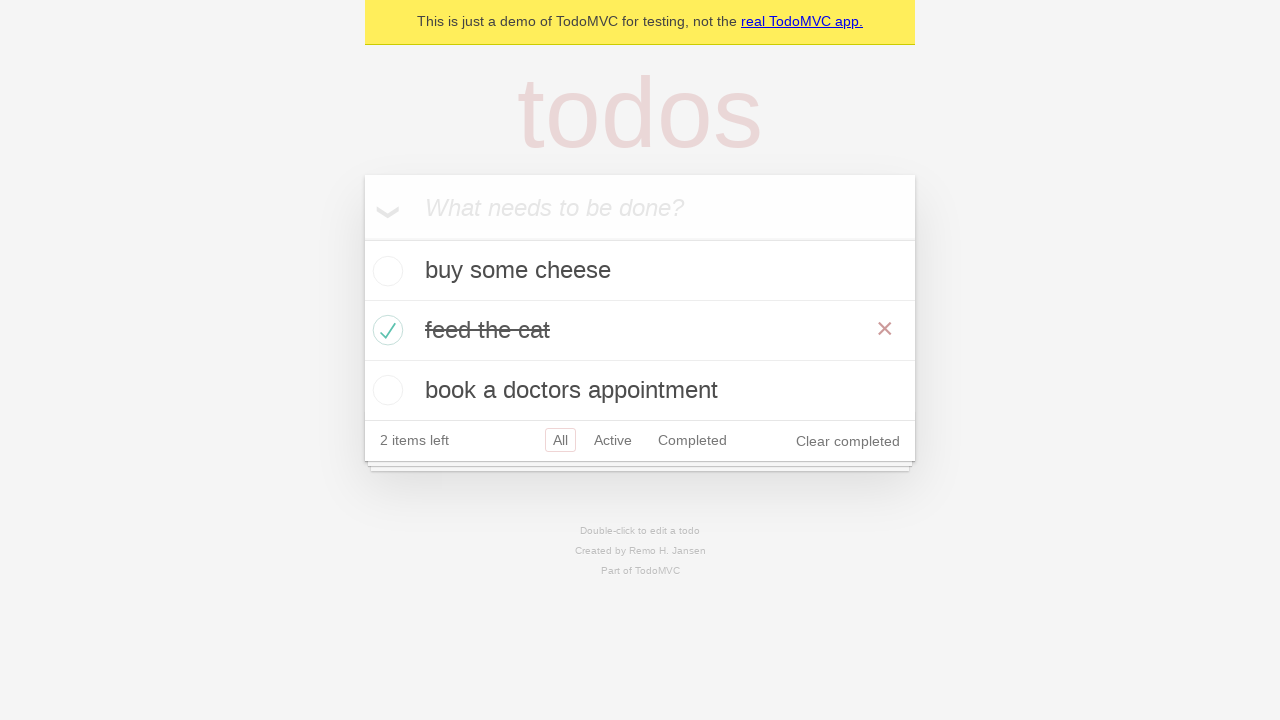

Clicked 'Clear completed' button at (848, 441) on internal:role=button[name="Clear completed"i]
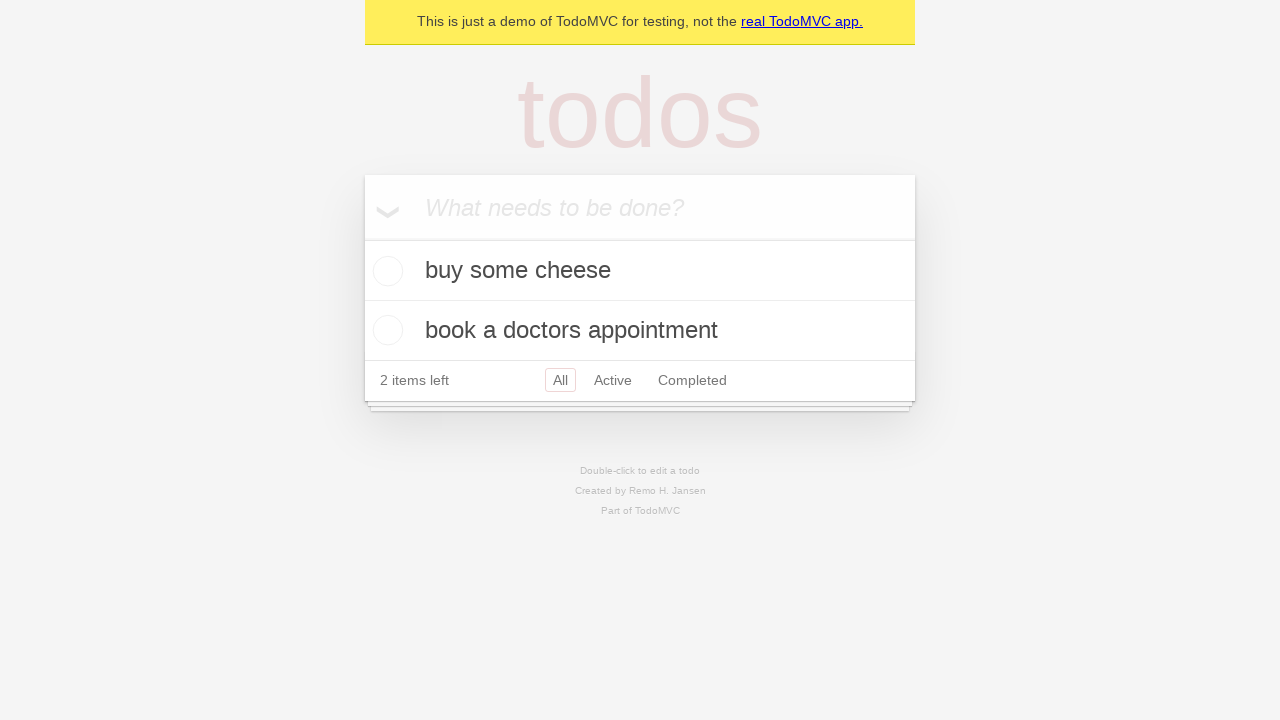

Completed item removed, 2 remaining todos verified
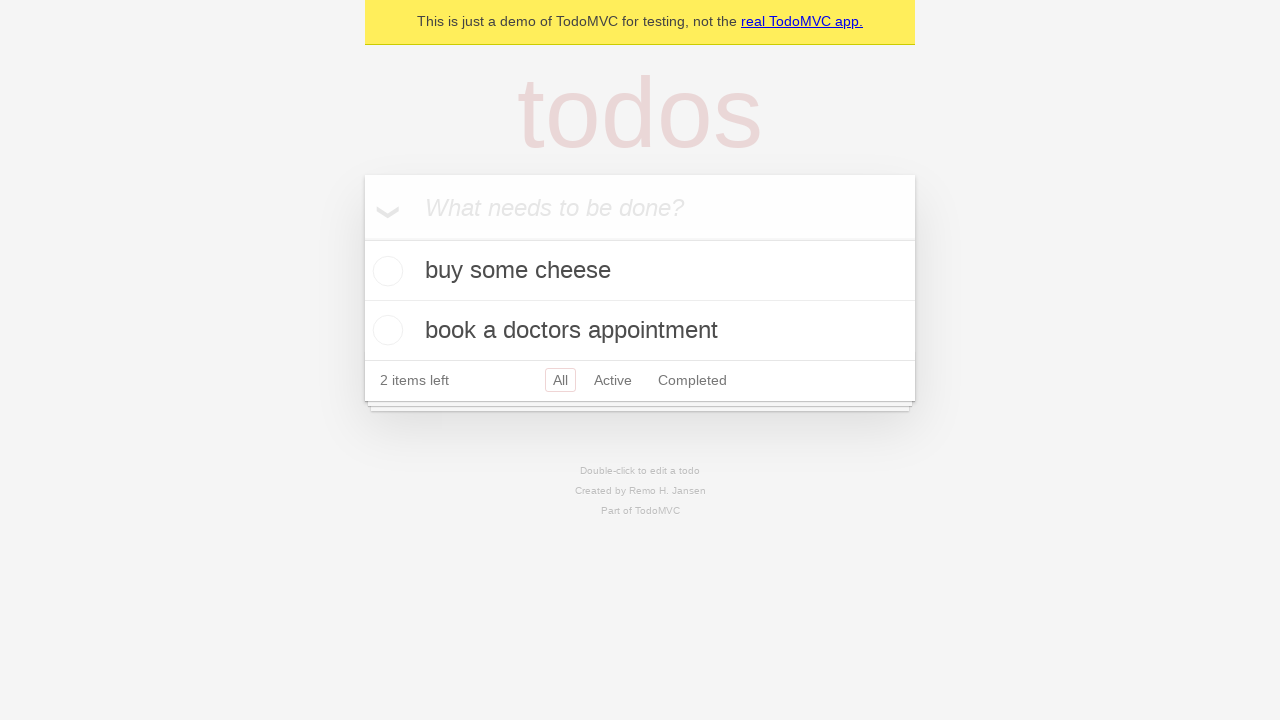

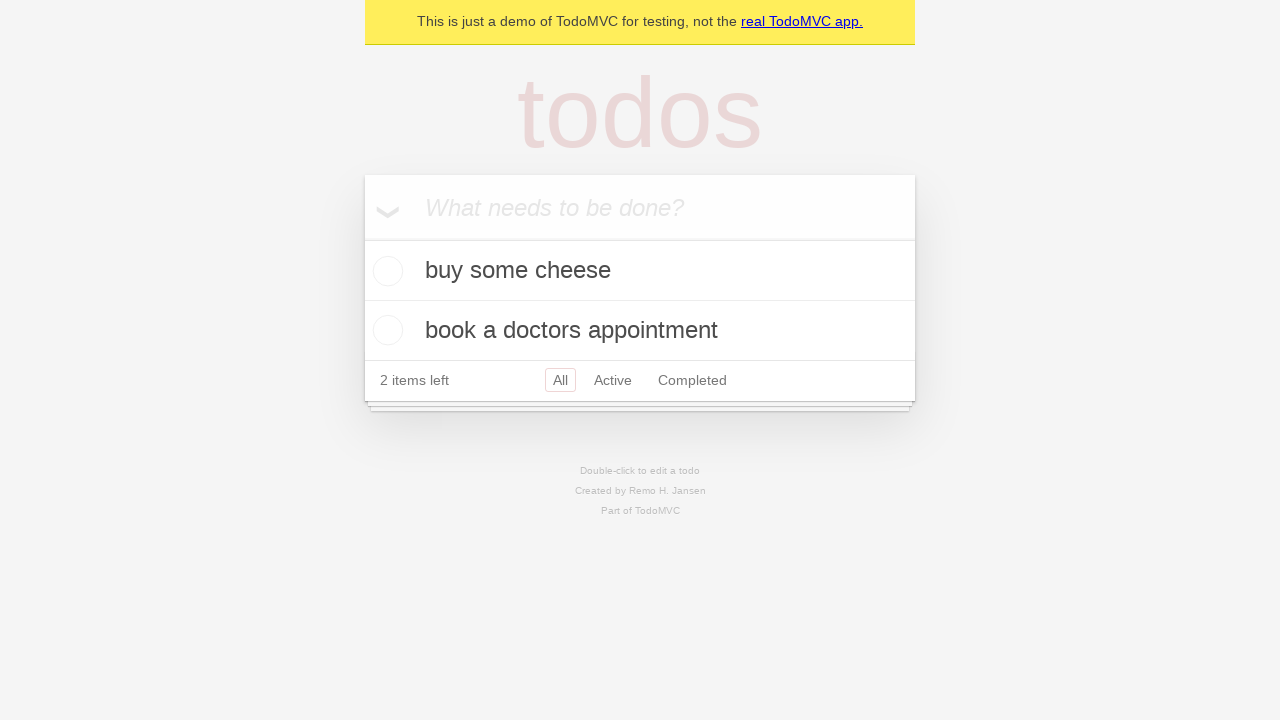